Tests finding and clicking a link by partial text (using a calculated number), then fills out a form with personal information including first name, last name, city, and country fields.

Starting URL: http://suninjuly.github.io/find_link_text

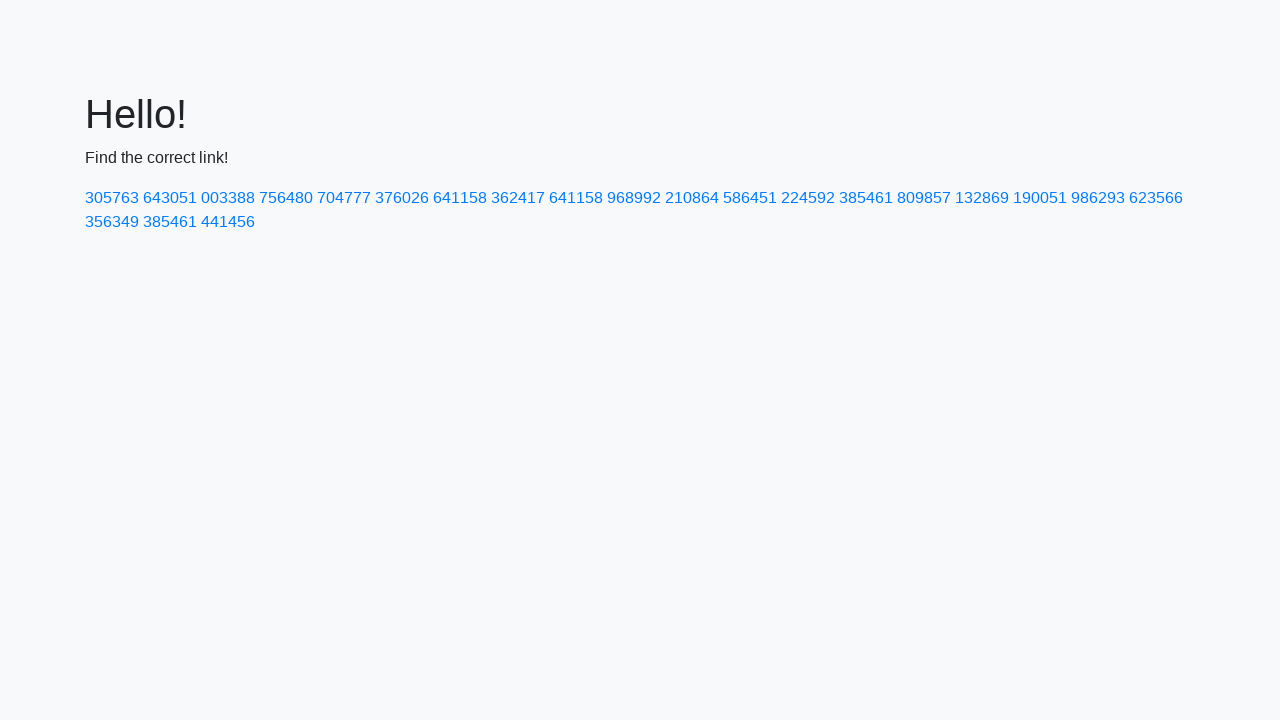

Clicked link with calculated text '224592' at (808, 198) on a:has-text('224592')
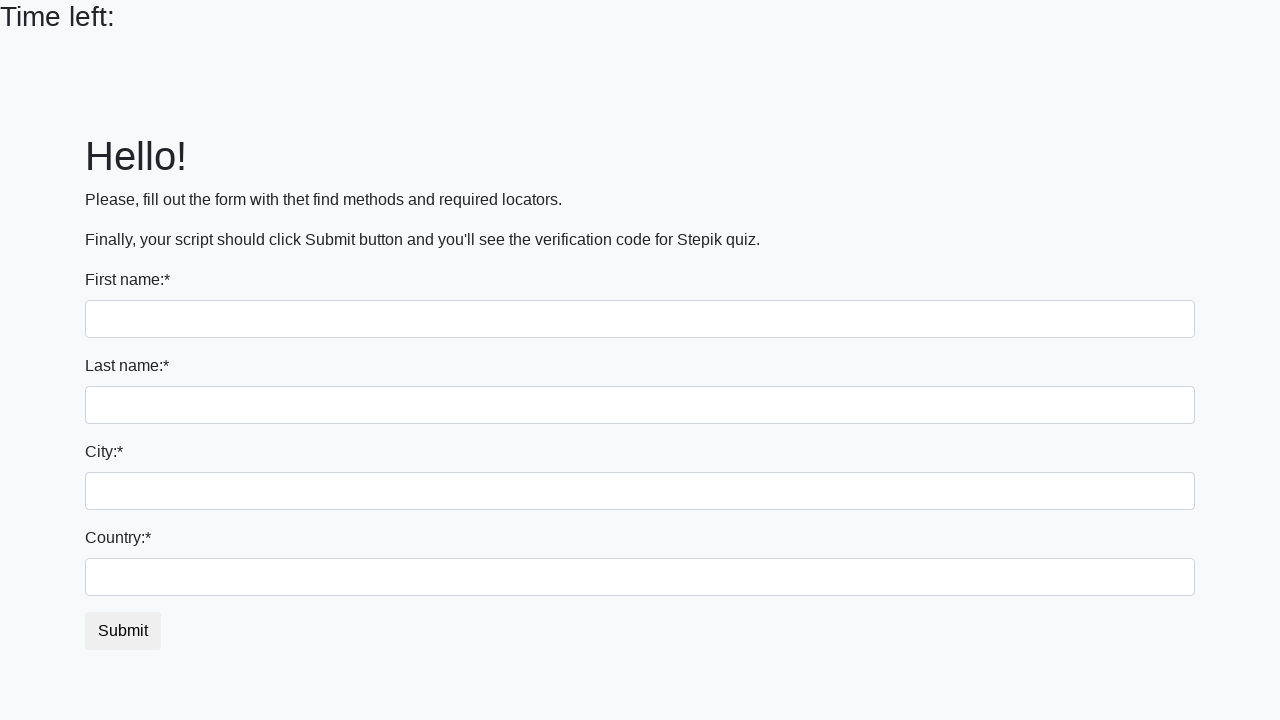

Filled first name field with 'Ivan' on input
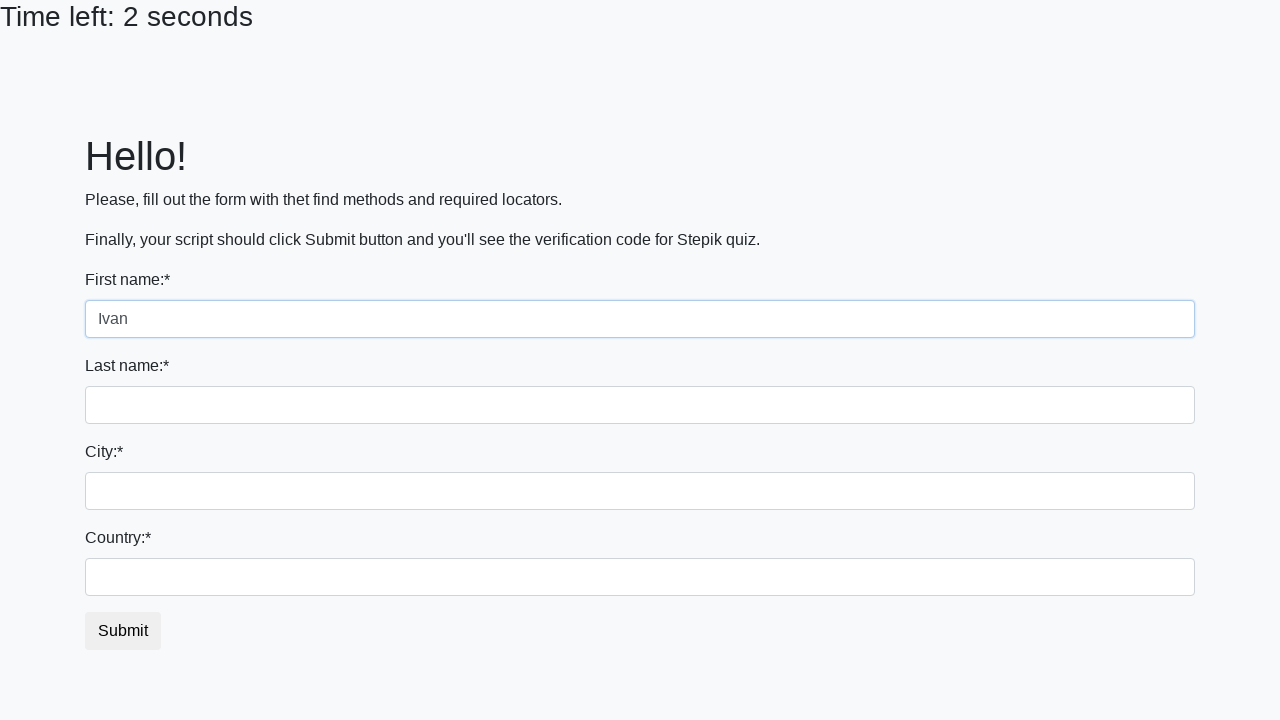

Filled last name field with 'Petrov' on input[name='last_name']
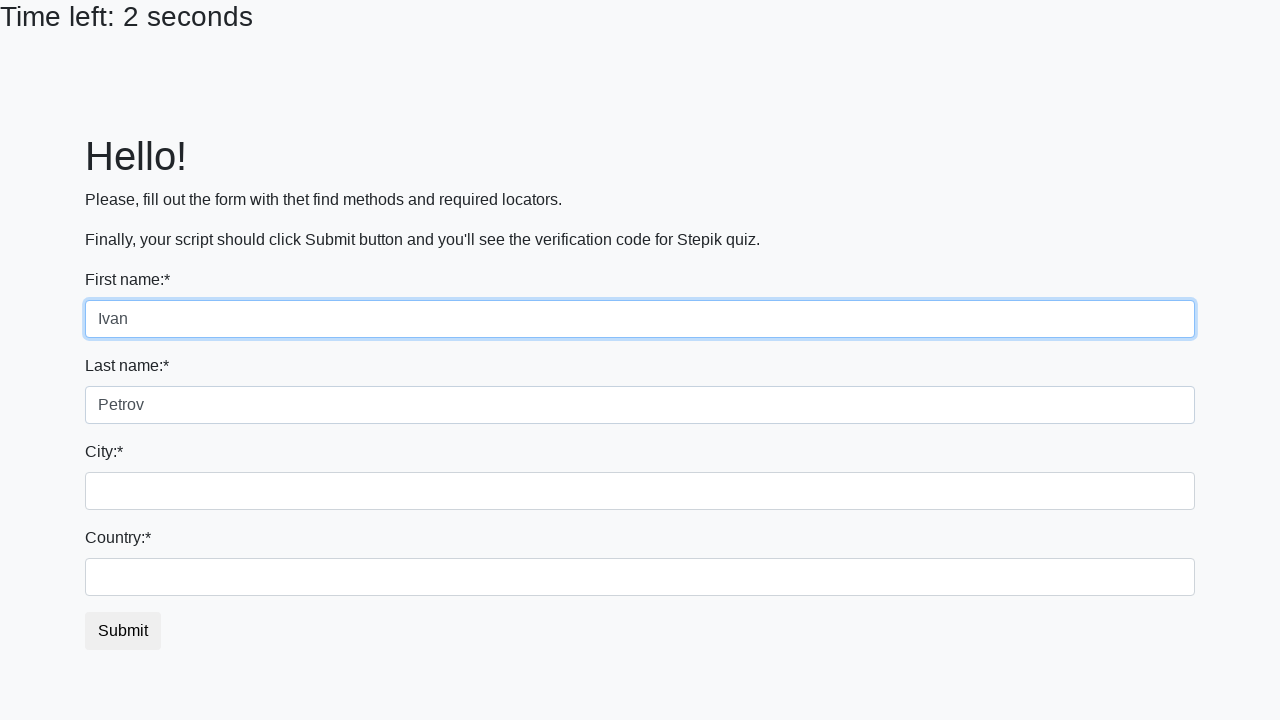

Filled city field with 'Smolensk' on .city
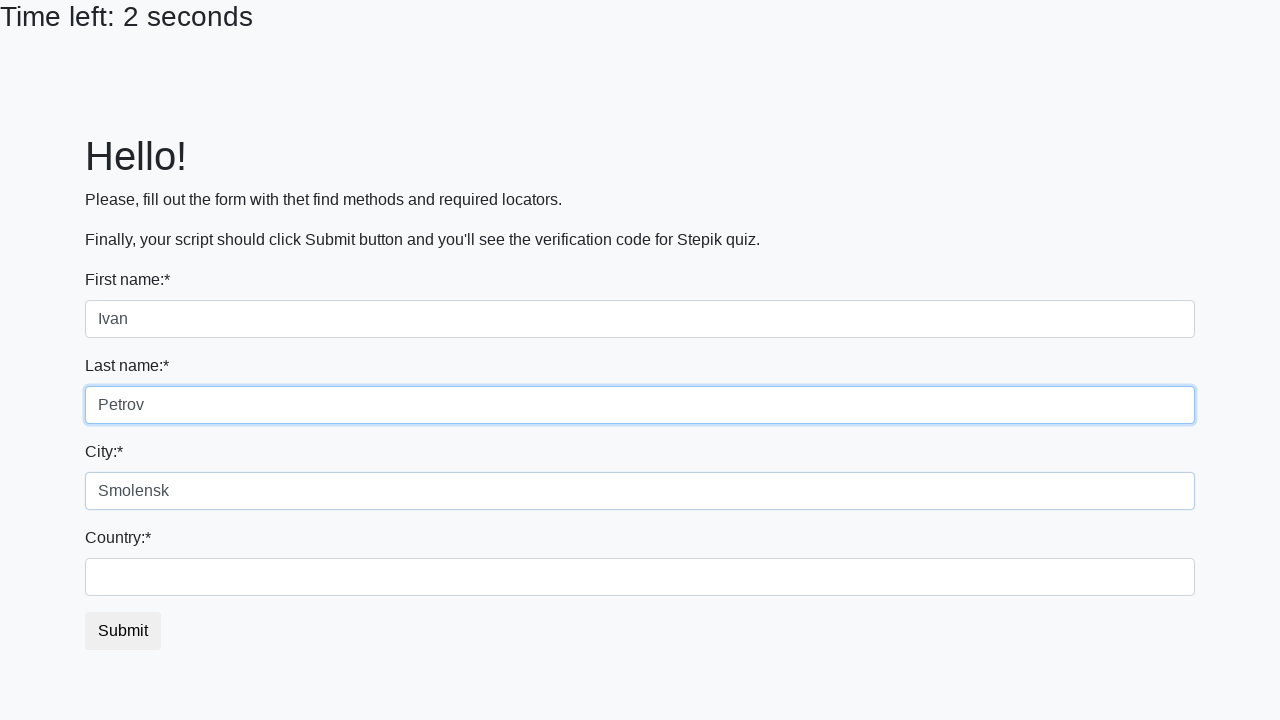

Filled country field with 'Russia' on #country
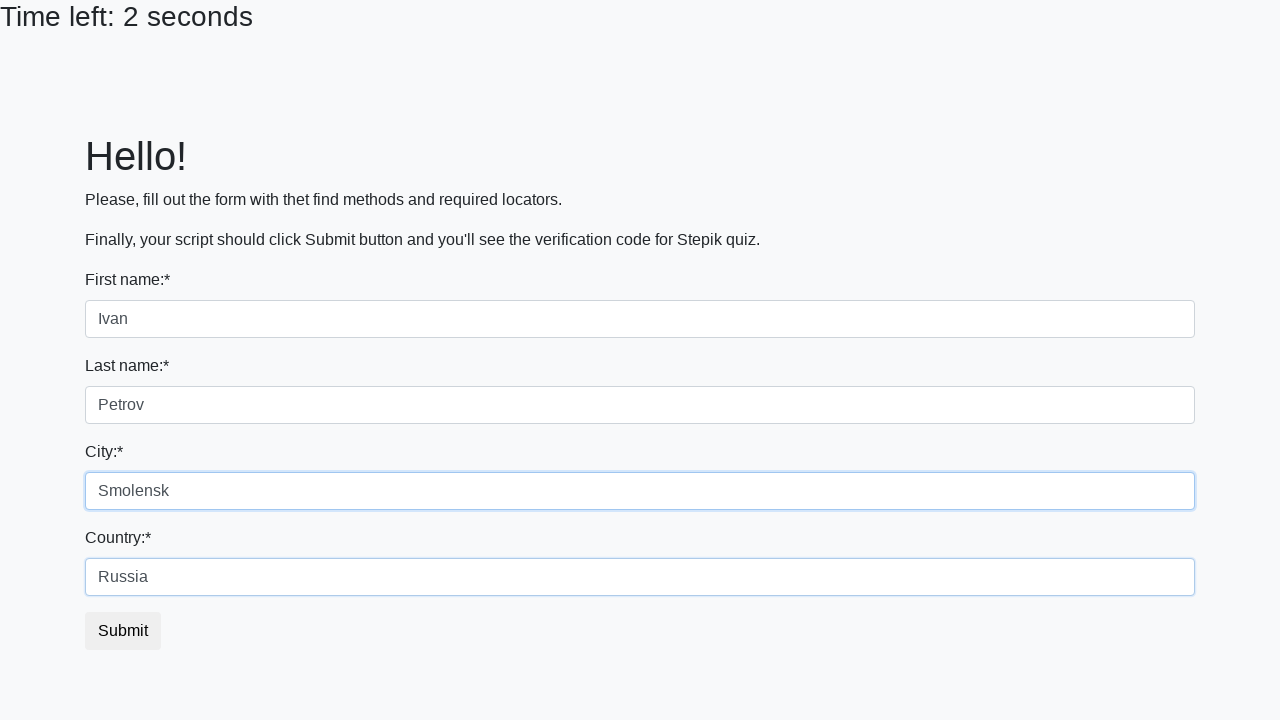

Clicked submit button to complete form at (123, 631) on button.btn
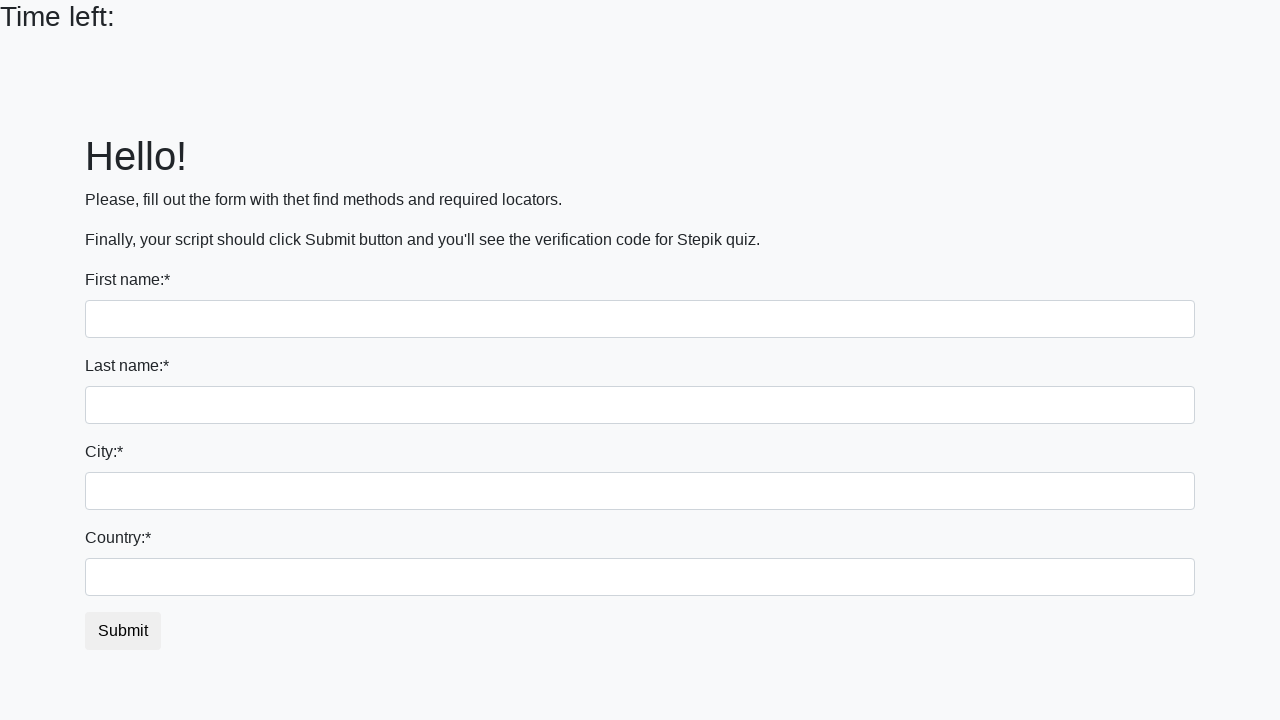

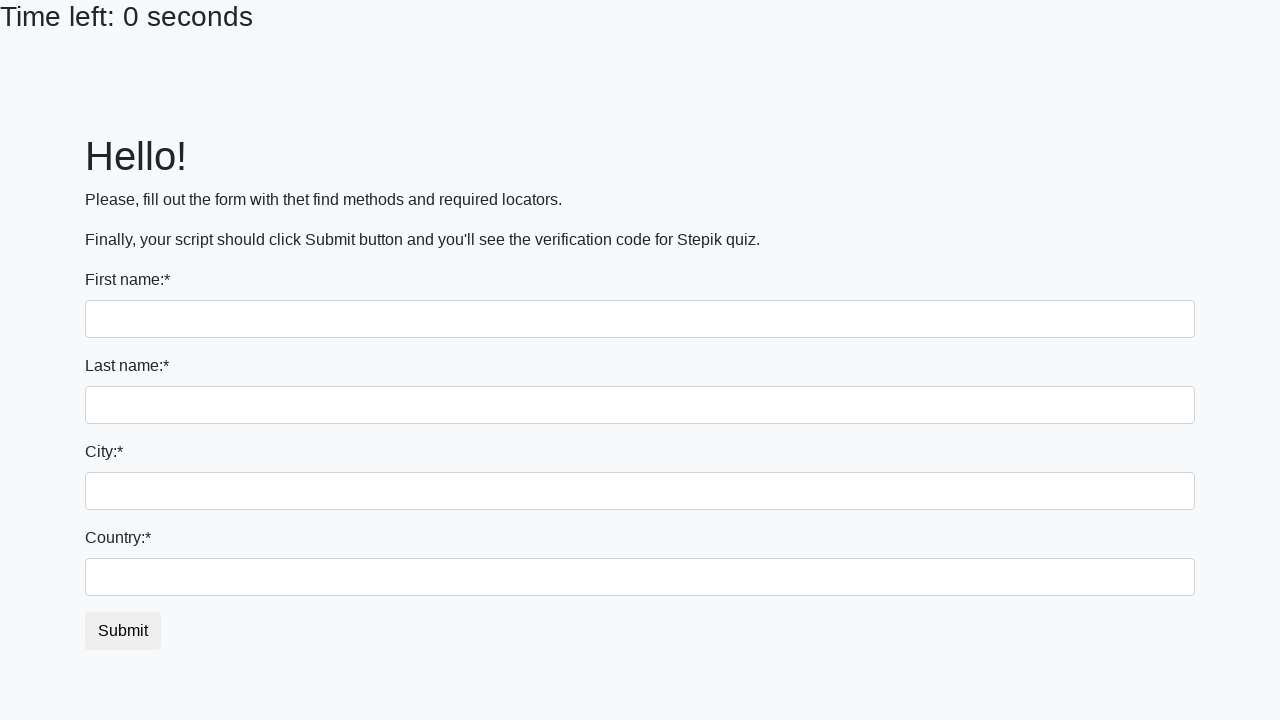